Clicks on "Submit new Language" menu item and verifies the submenu contains "Submit New Language" option

Starting URL: http://www.99-bottles-of-beer.net/

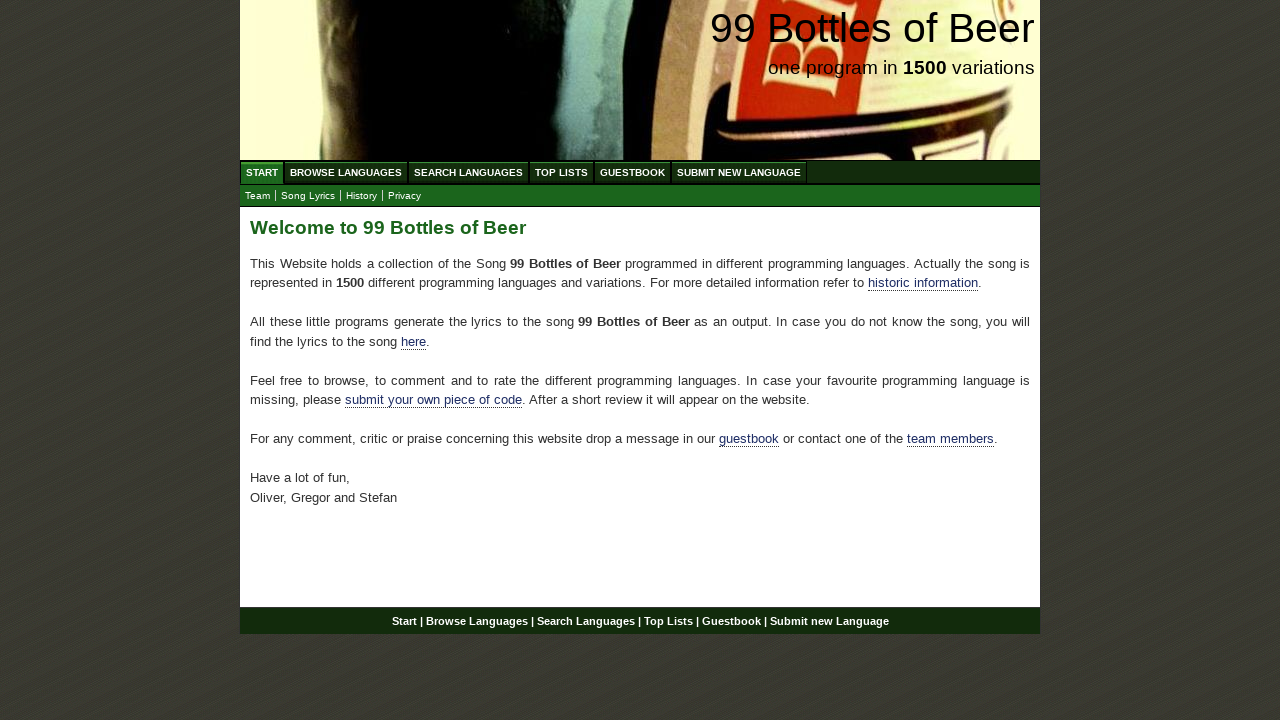

Clicked on 'Submit new Language' menu item at (739, 172) on xpath=//ul[@id='menu']/li/a[text()='Submit new Language']
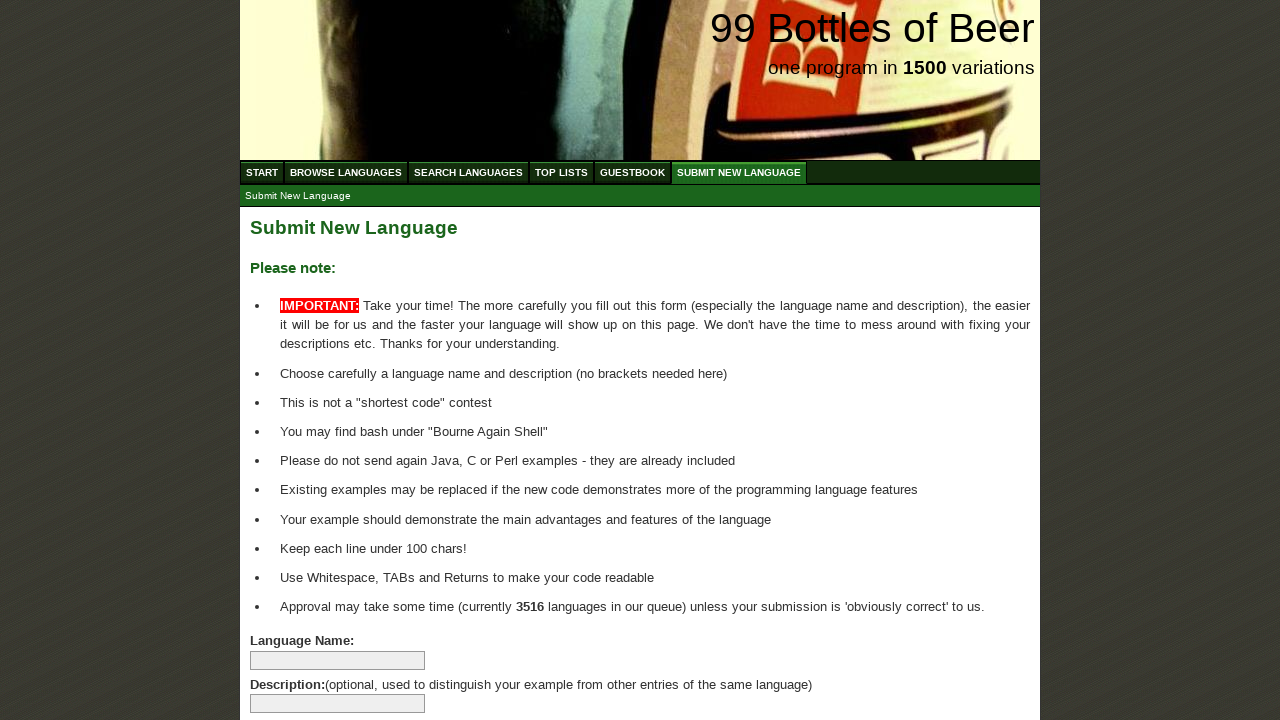

Located submenu item 'Submit New Language'
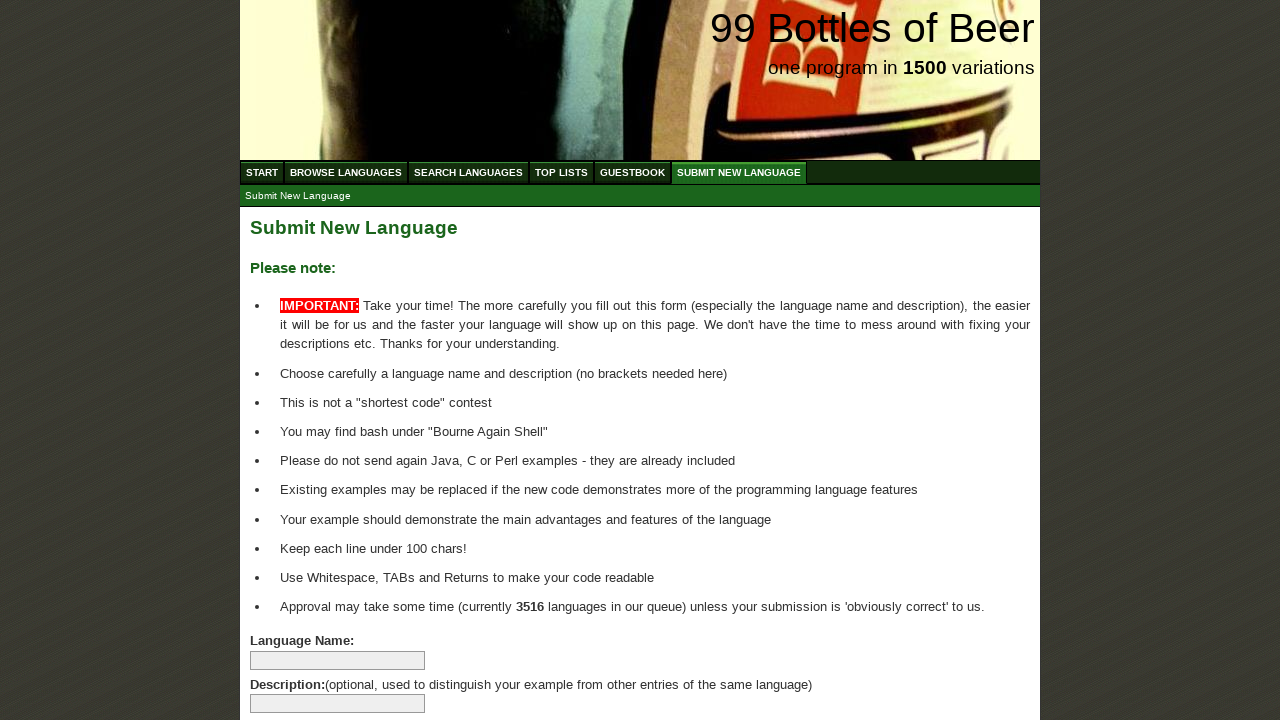

Waited for submenu item to be visible
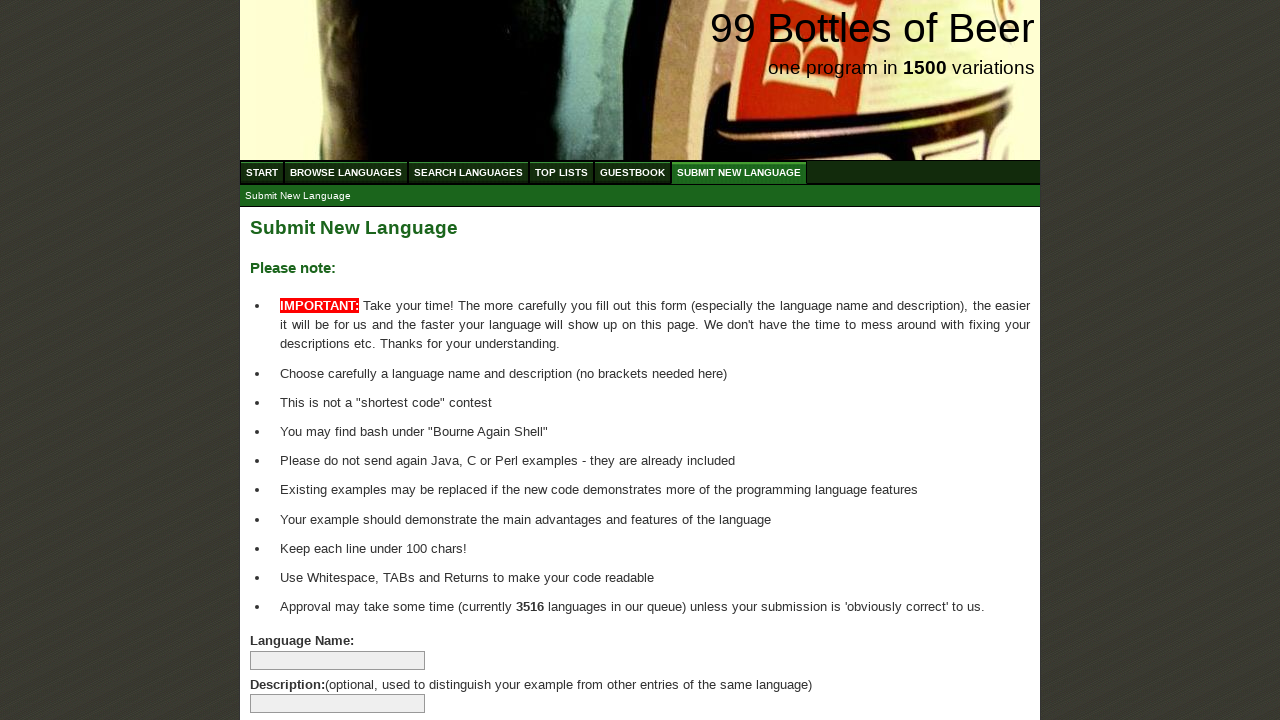

Verified submenu item contains correct text 'Submit New Language'
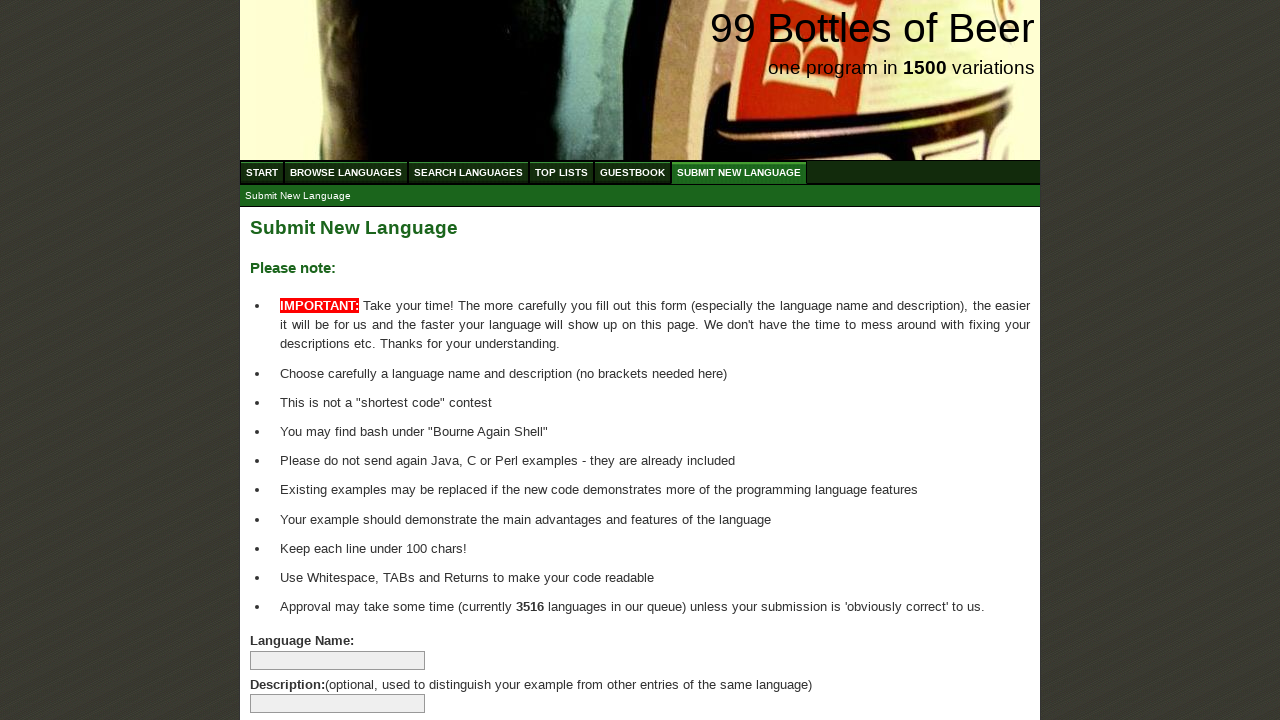

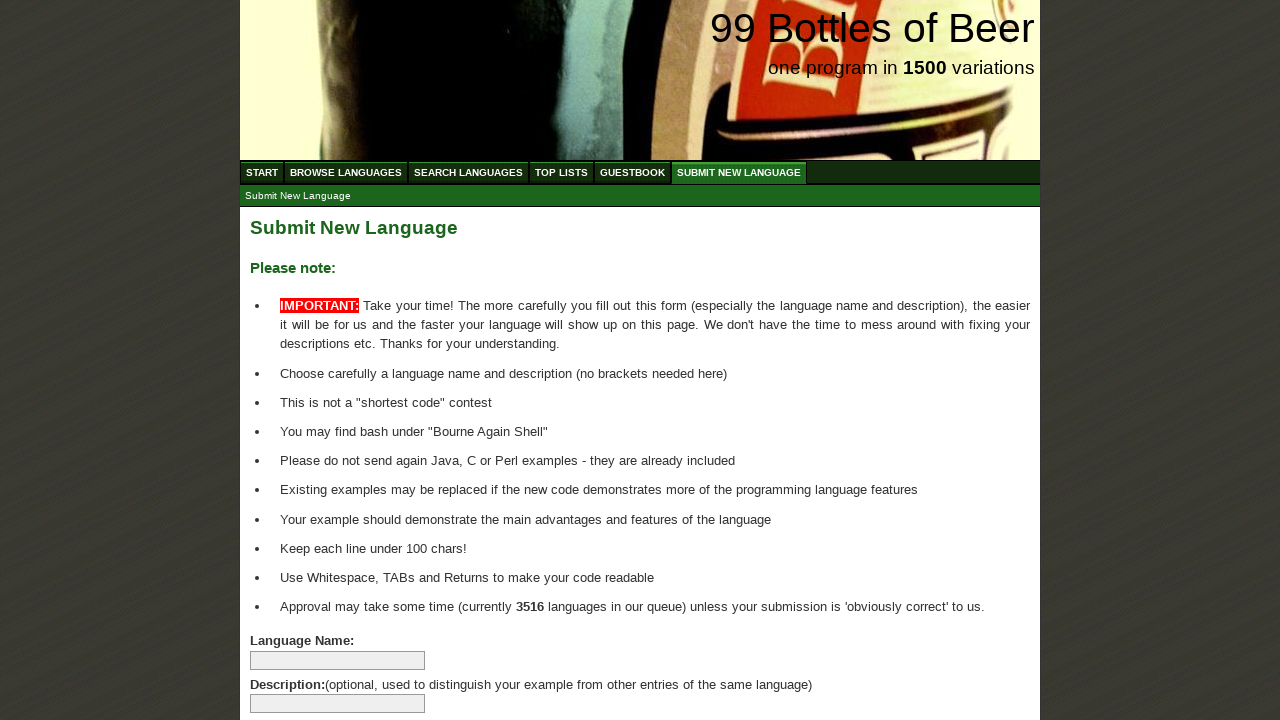